Tests user registration form by filling multiple sets of user data including username, password, full name, and email, then submitting the form

Starting URL: https://adactinhotelapp.com/

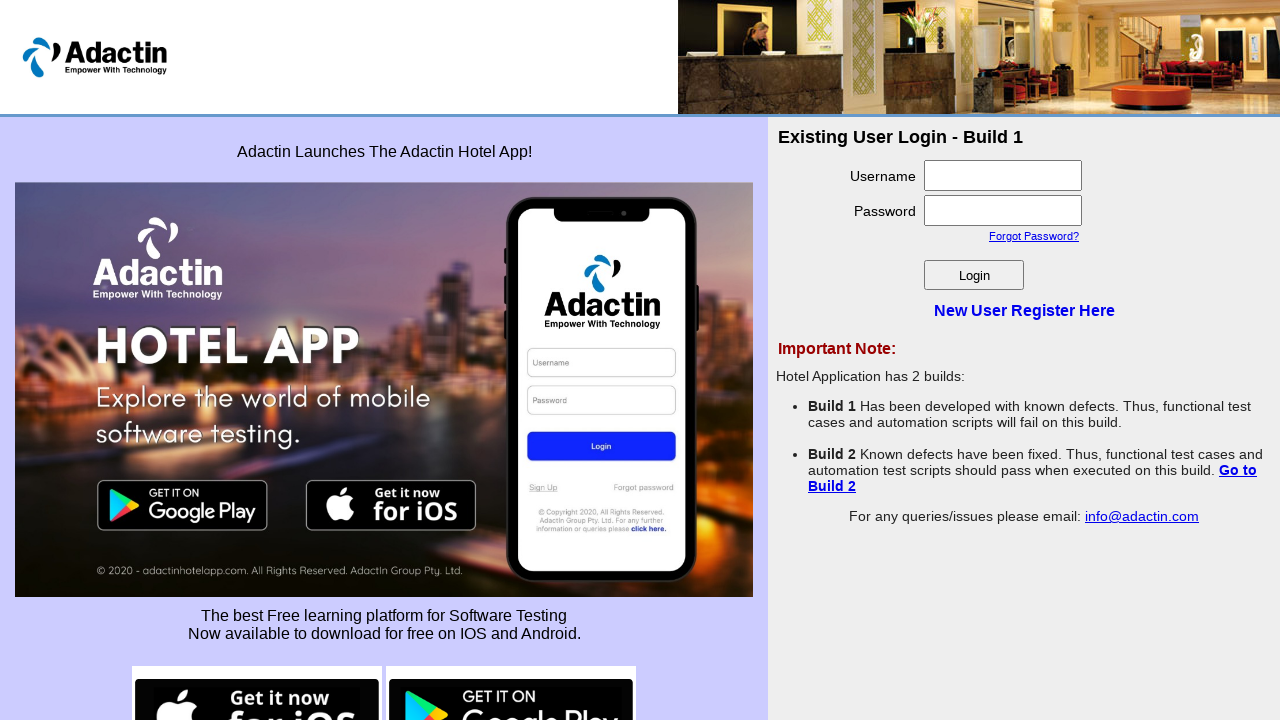

Clicked on 'New User Register Here' link to open registration form at (1024, 310) on text=New User Register Here
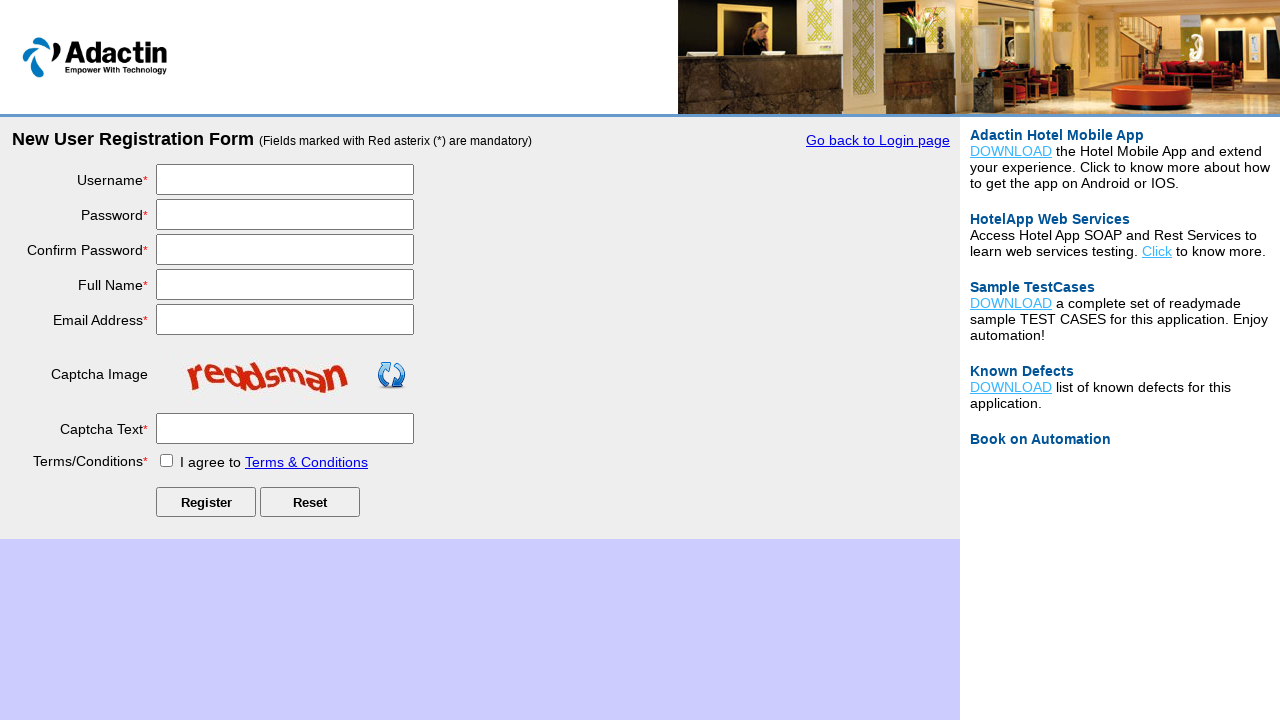

Filled username field with 'reyaz' for first user on #username
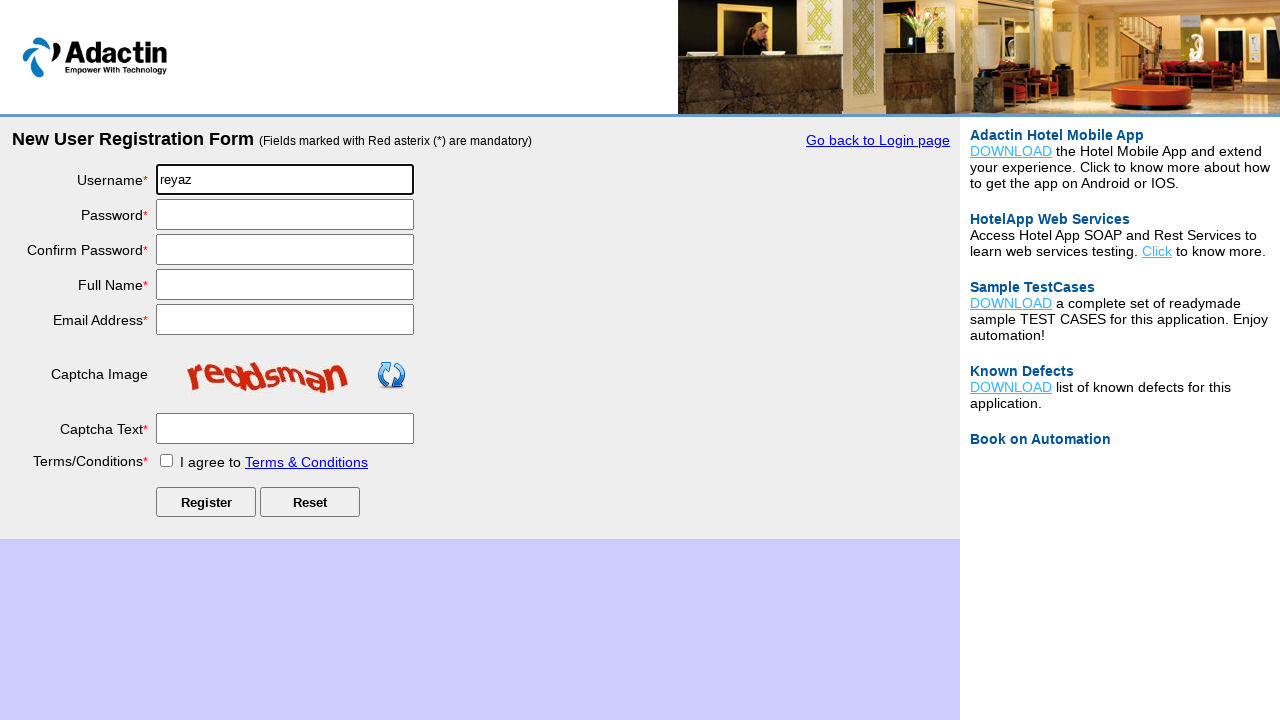

Filled password field with 'reyaz123' for first user on #password
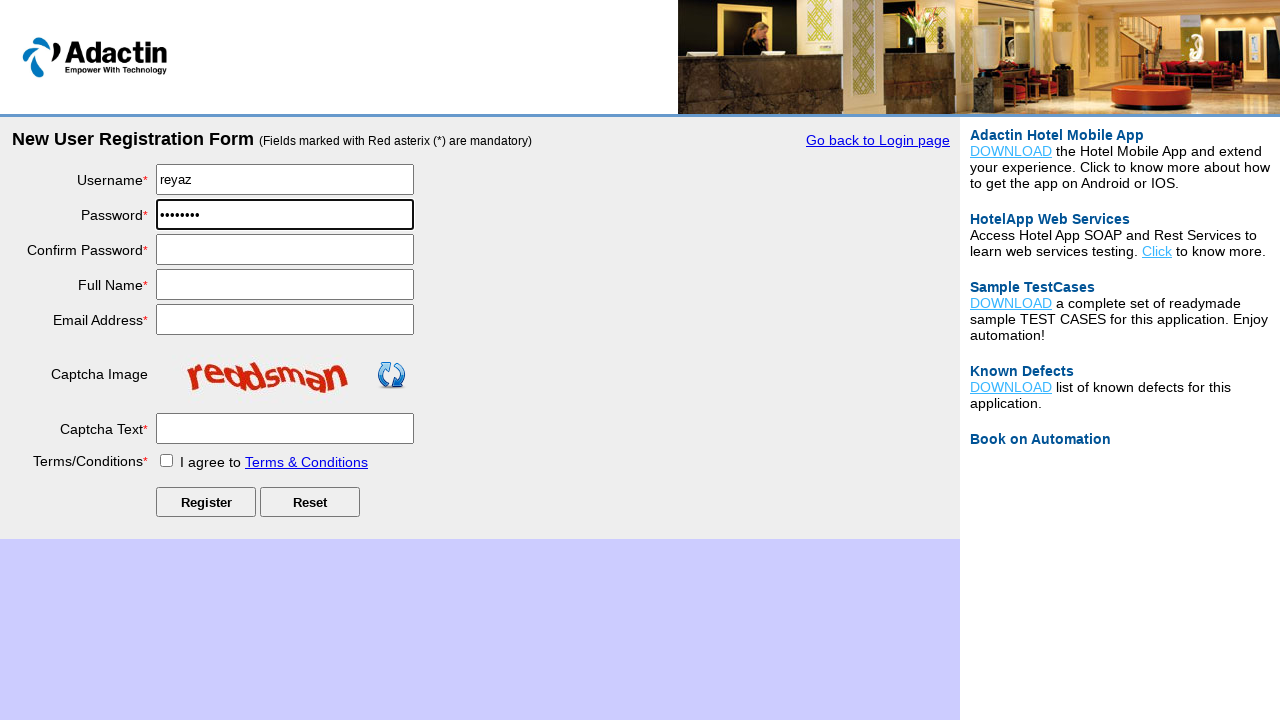

Filled confirm password field with 'reyaz123' for first user on #re_password
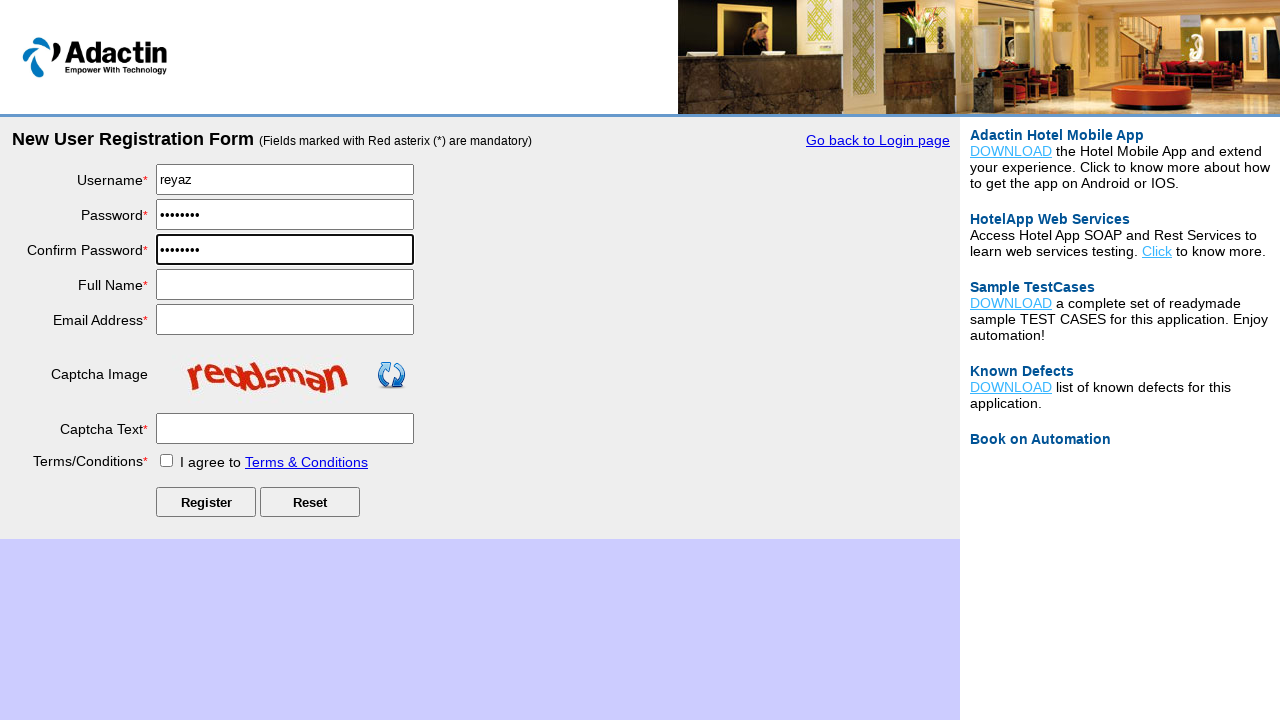

Filled full name field with 'reyaz s' for first user on #full_name
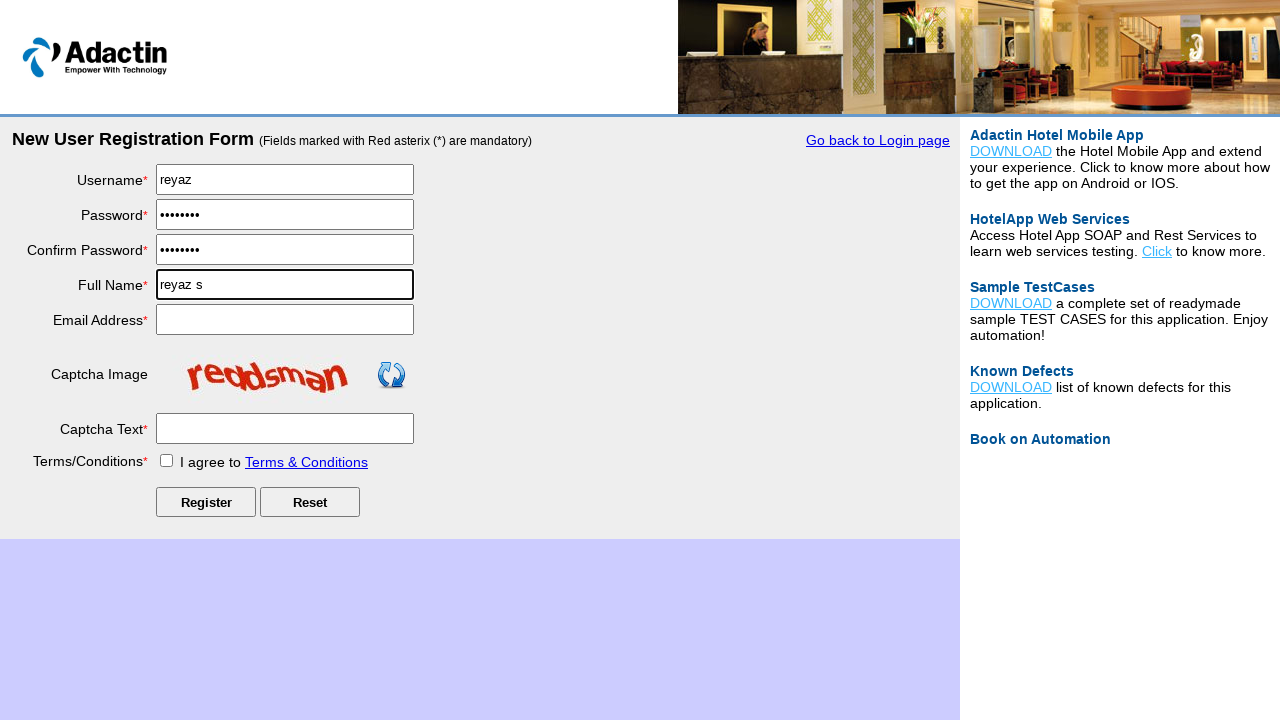

Filled email field with 'abcd@gmail.com' for first user on #email_add
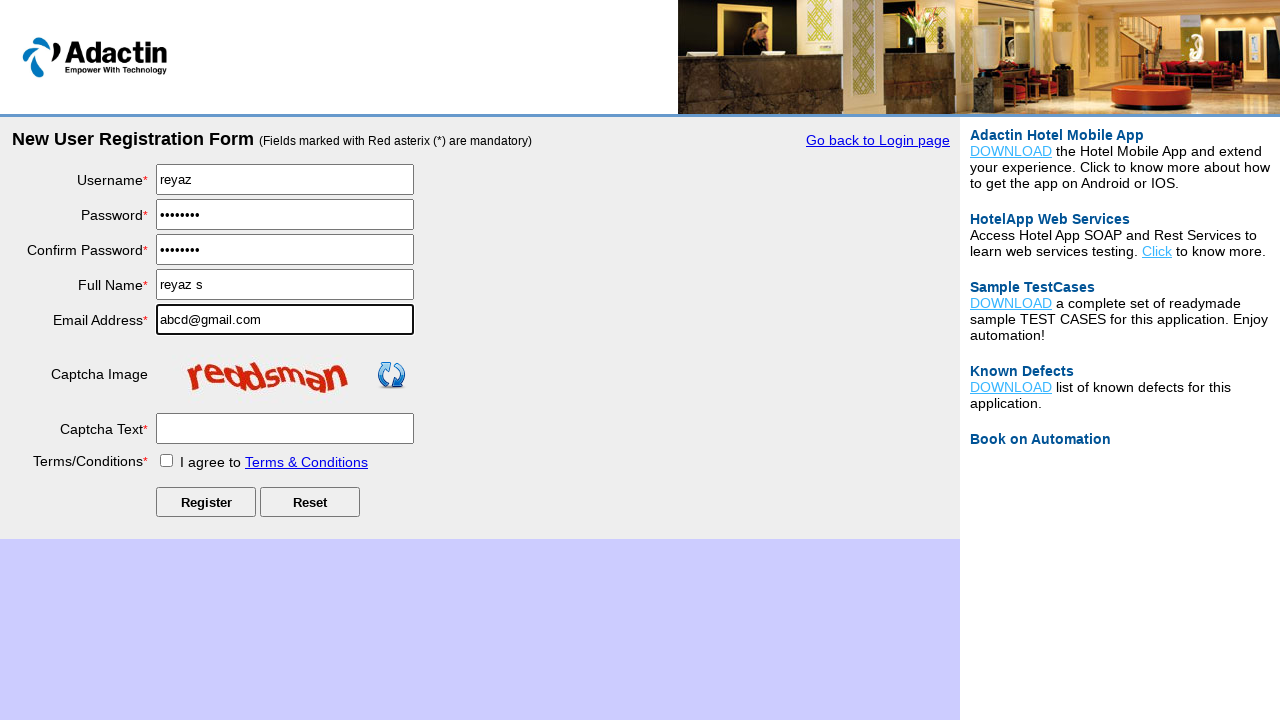

Submitted registration form for first user (reyaz) at (206, 502) on #Submit
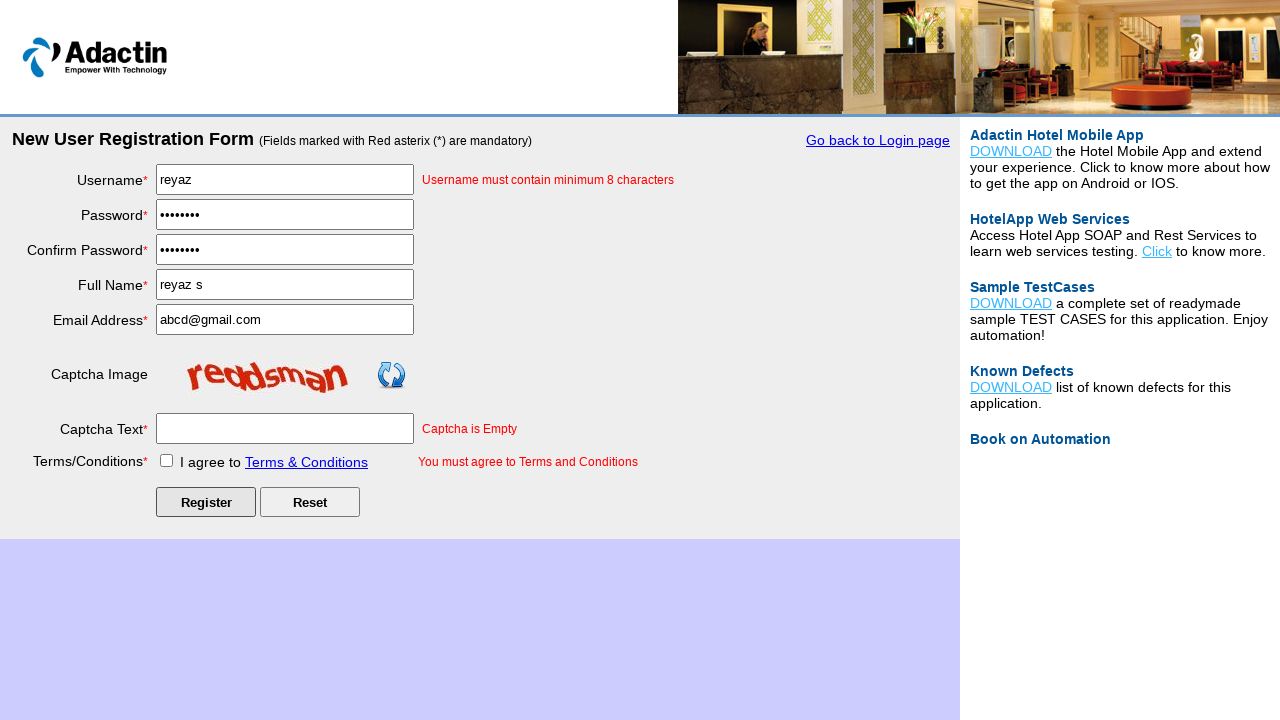

Navigated back to registration page
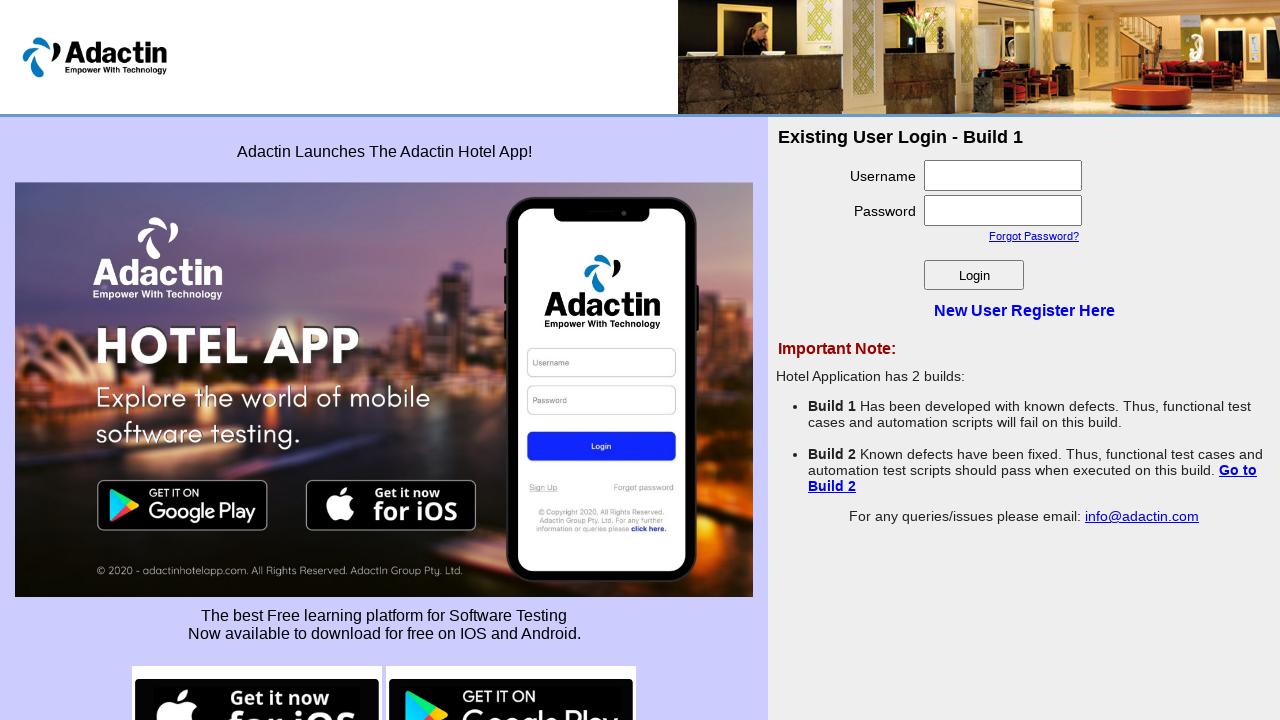

Clicked on 'New User Register Here' link to open registration form for second user at (1024, 310) on text=New User Register Here
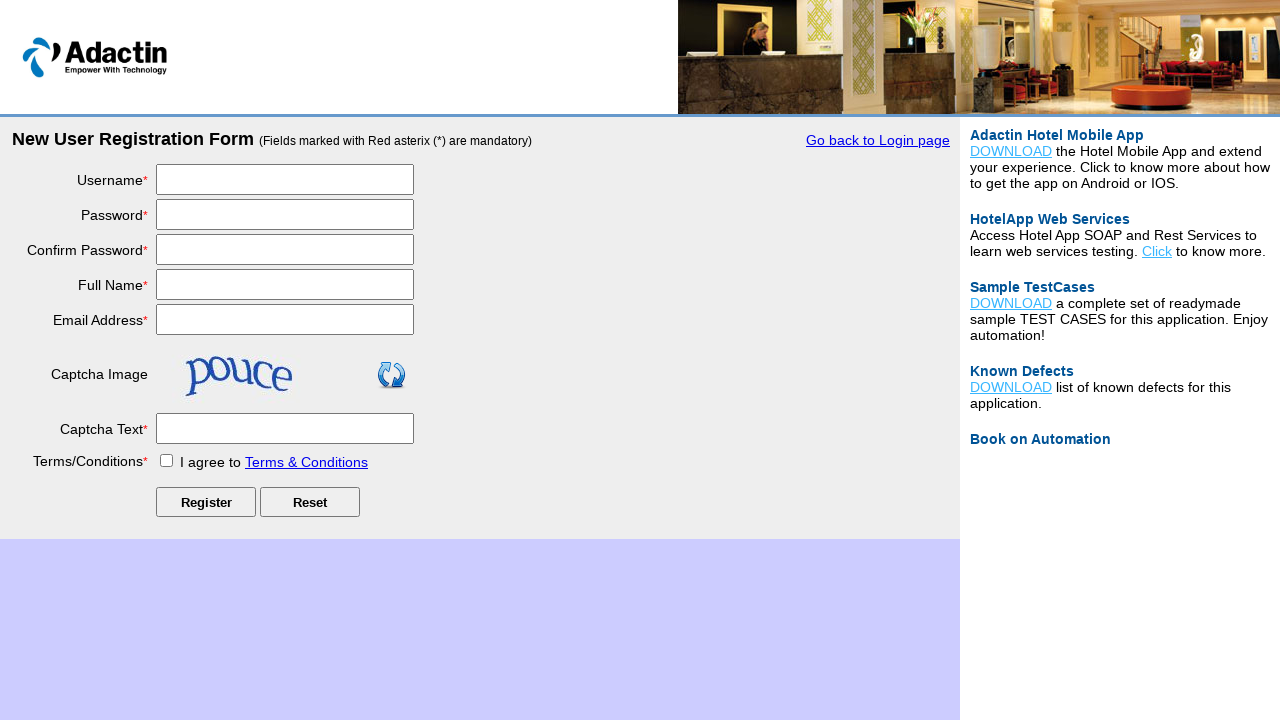

Filled username field with 'kumar' for second user on #username
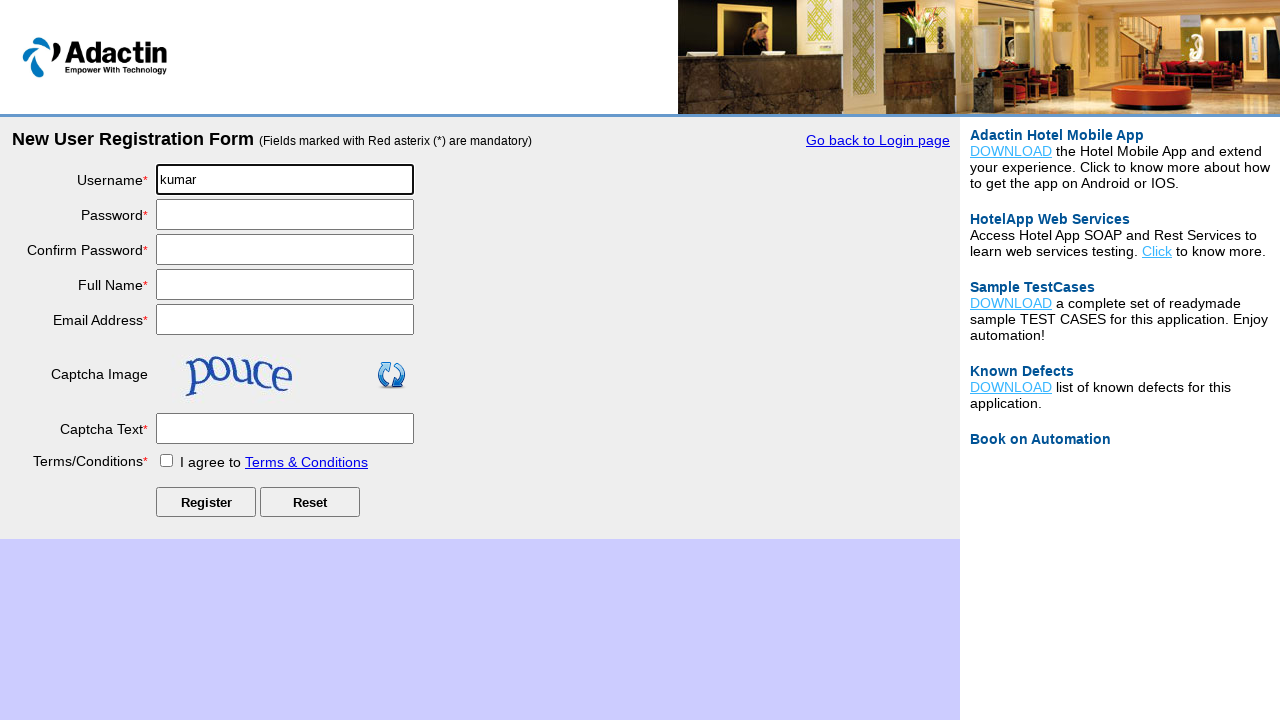

Filled password field with 'kumar123' for second user on #password
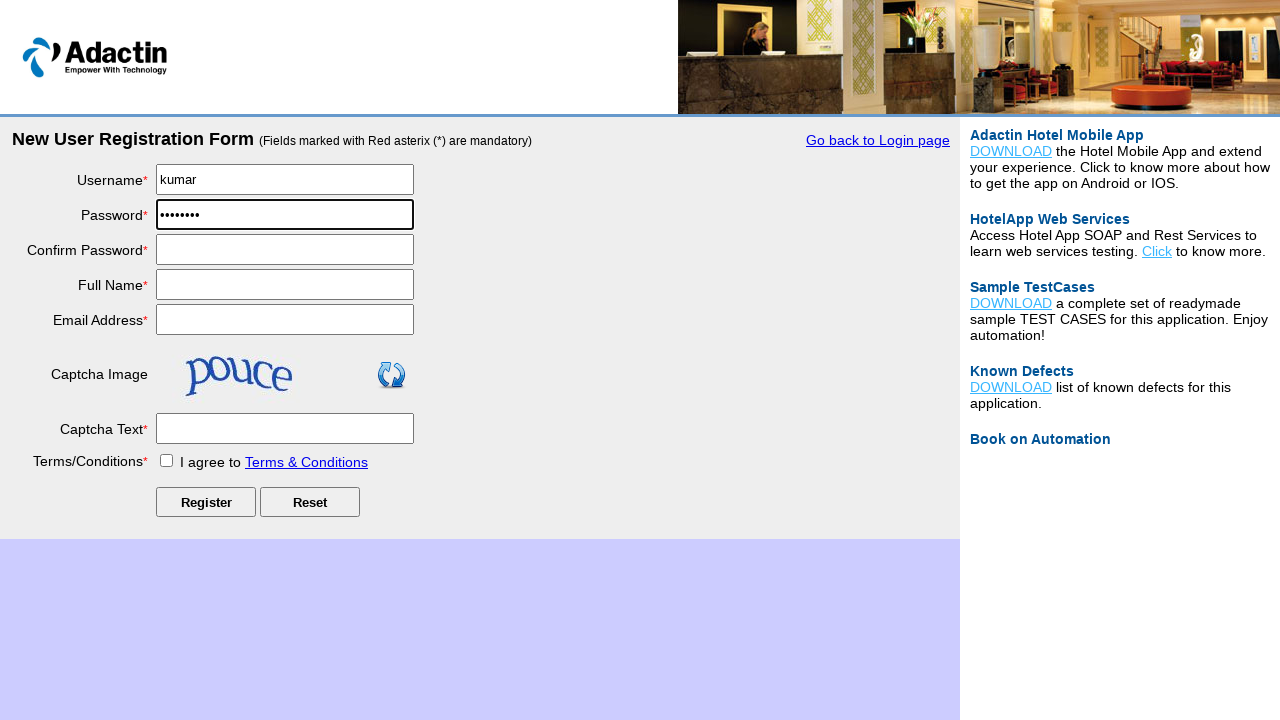

Filled confirm password field with 'kumar123' for second user on #re_password
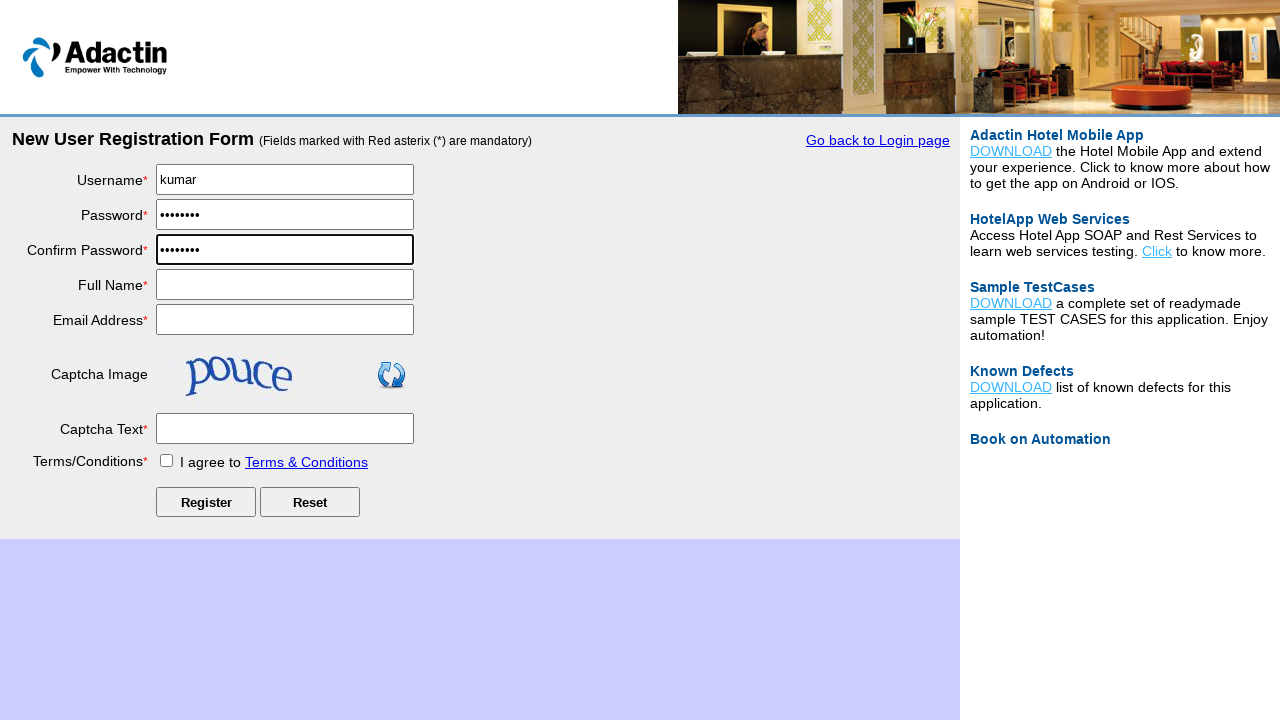

Filled full name field with 'kumar m' for second user on #full_name
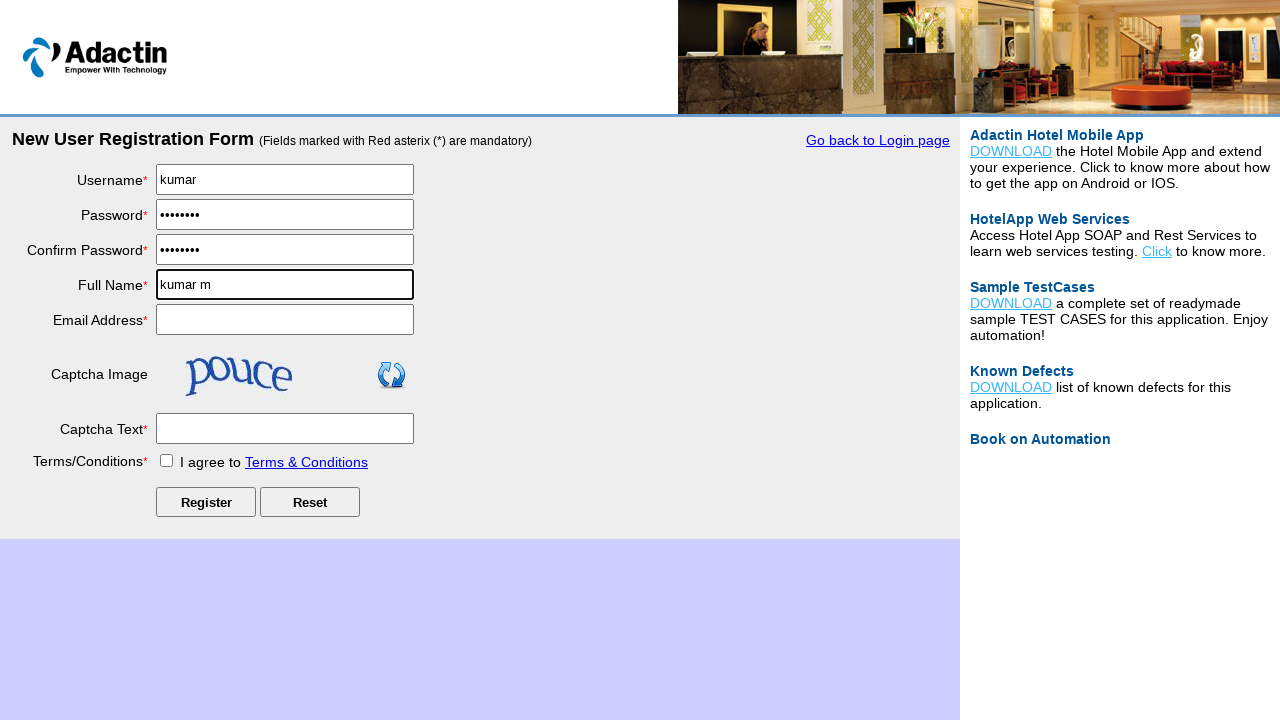

Filled email field with 'xyz@gmail.com' for second user on #email_add
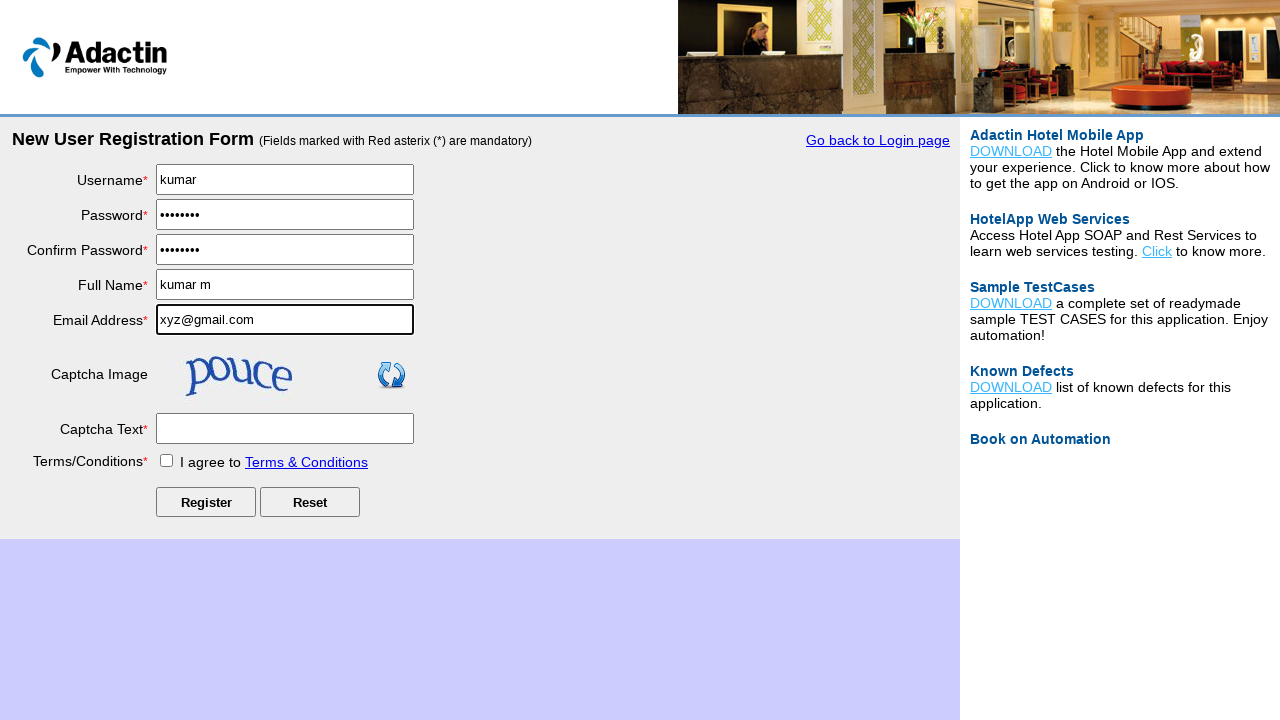

Submitted registration form for second user (kumar) at (206, 502) on #Submit
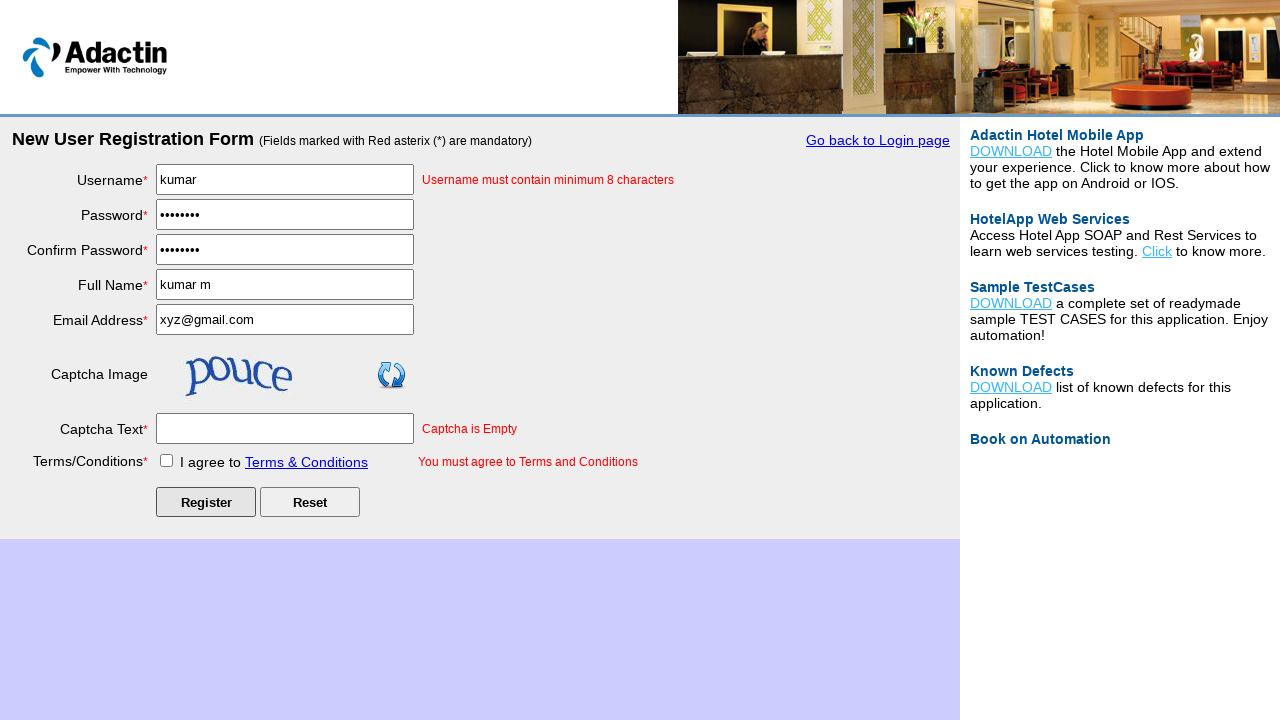

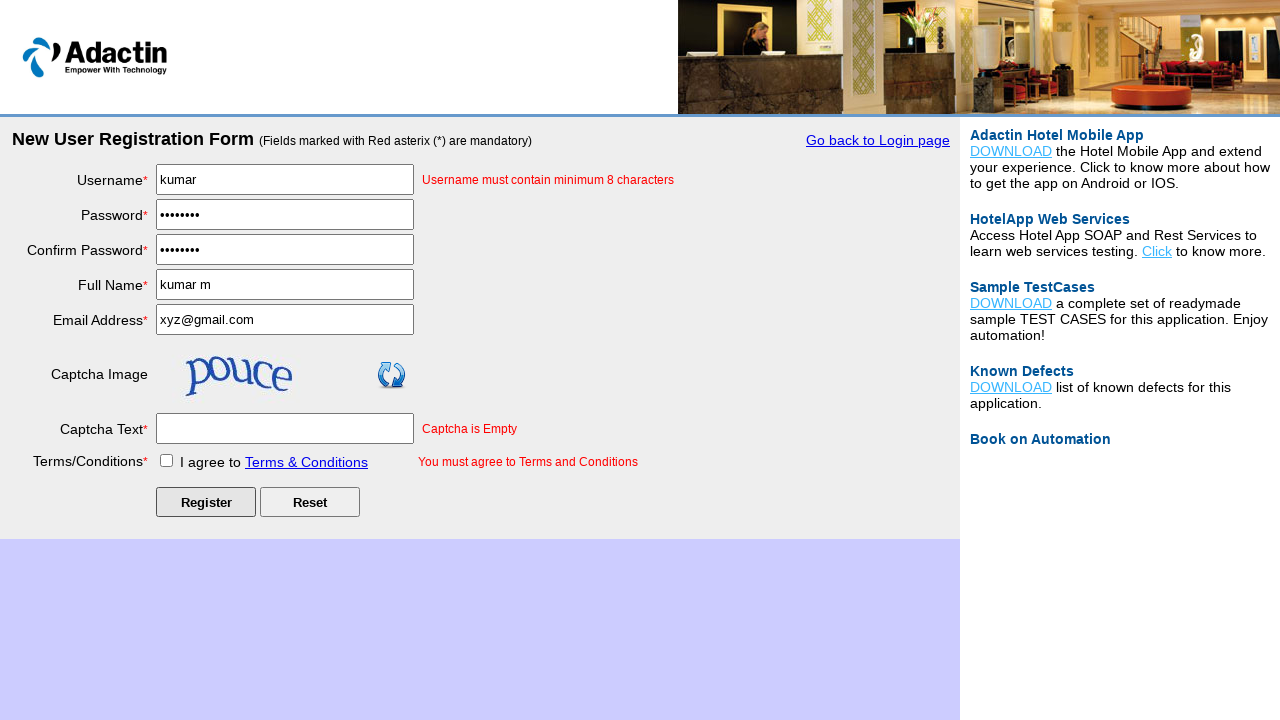